Tests e-commerce functionality by adding specific items (Brocolli, Cucumber, Tomato) to cart, proceeding to checkout, applying a promo code, and verifying the code was successfully applied.

Starting URL: https://rahulshettyacademy.com/seleniumPractise/#/

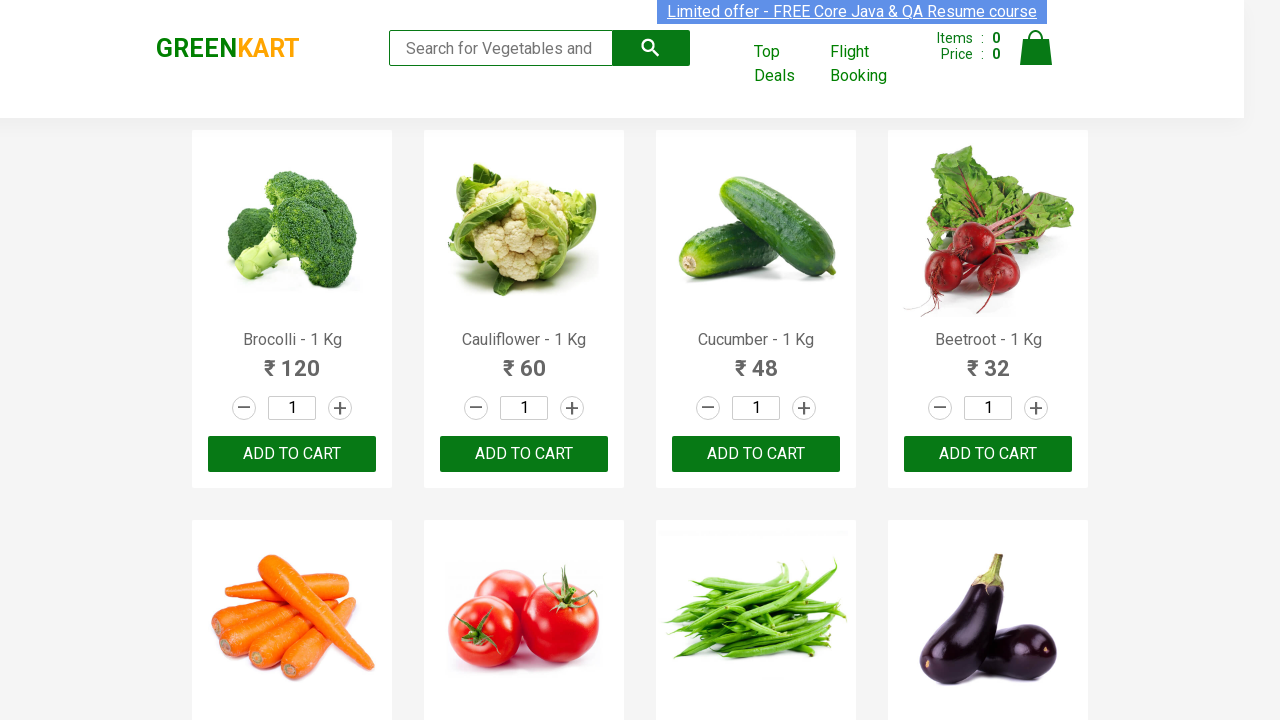

Waited for product names to load
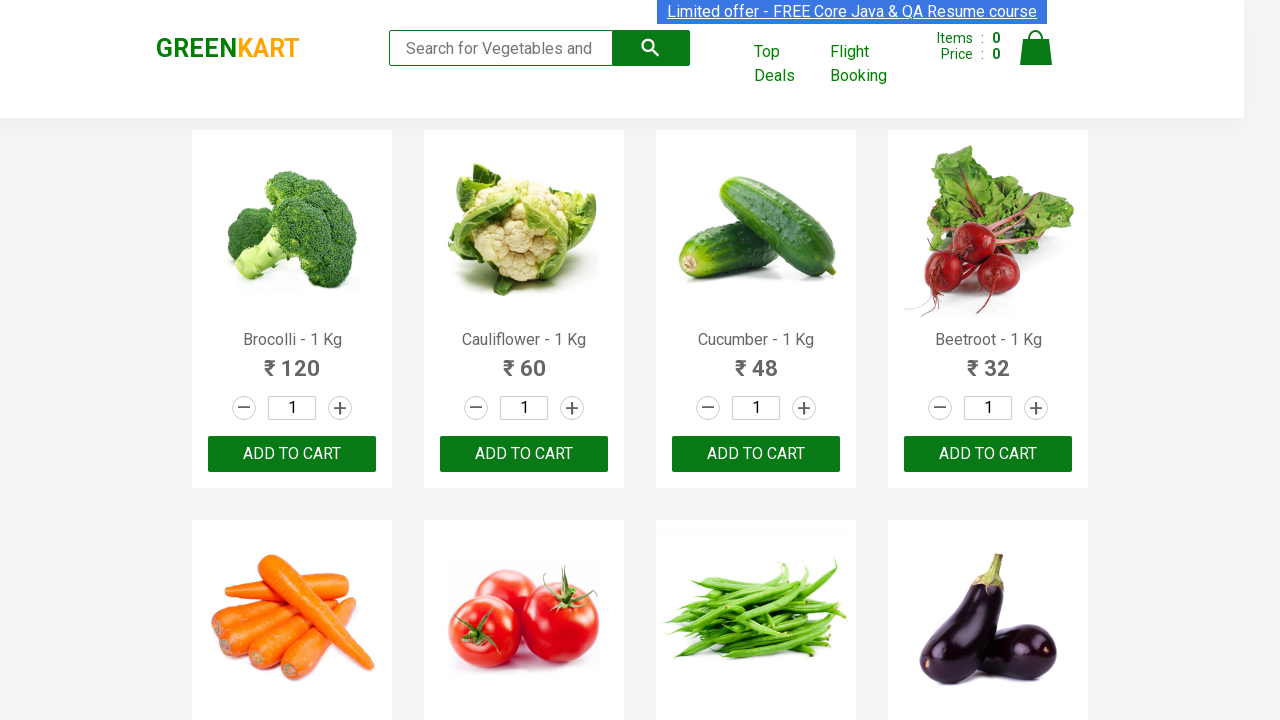

Retrieved all product elements from the page
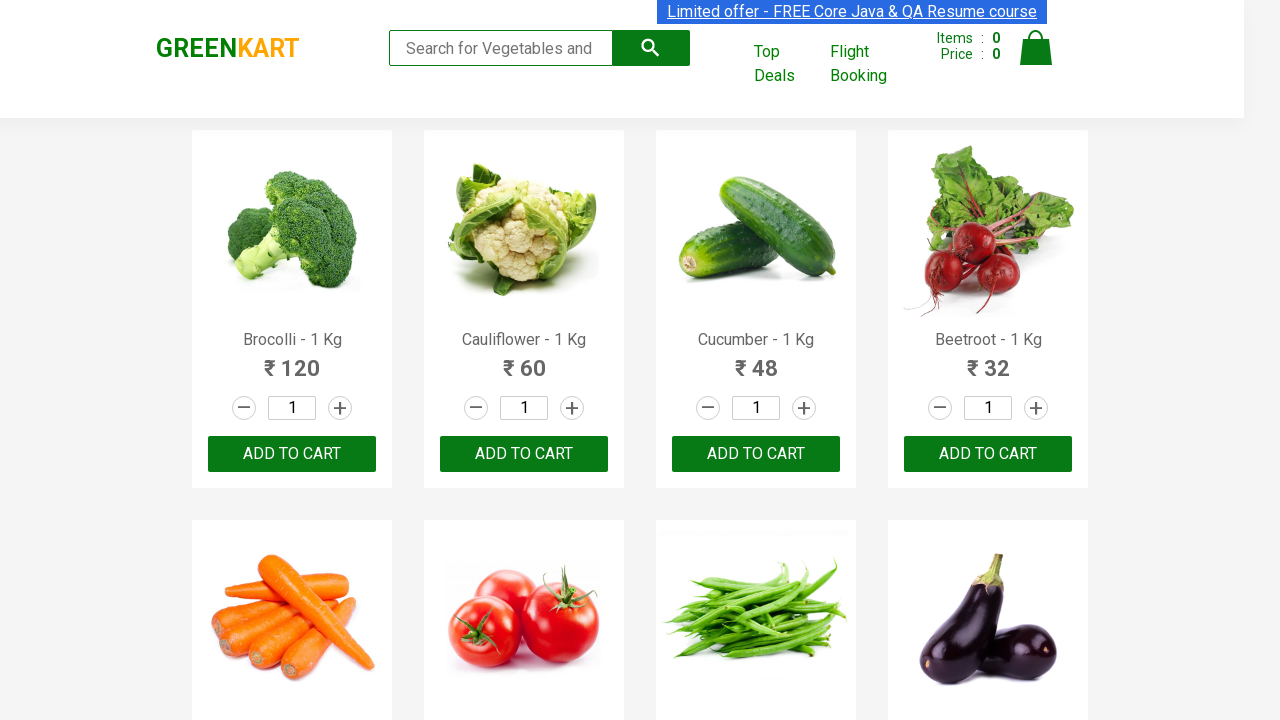

Added 'Brocolli' to cart at (292, 454) on div.product-action button >> nth=0
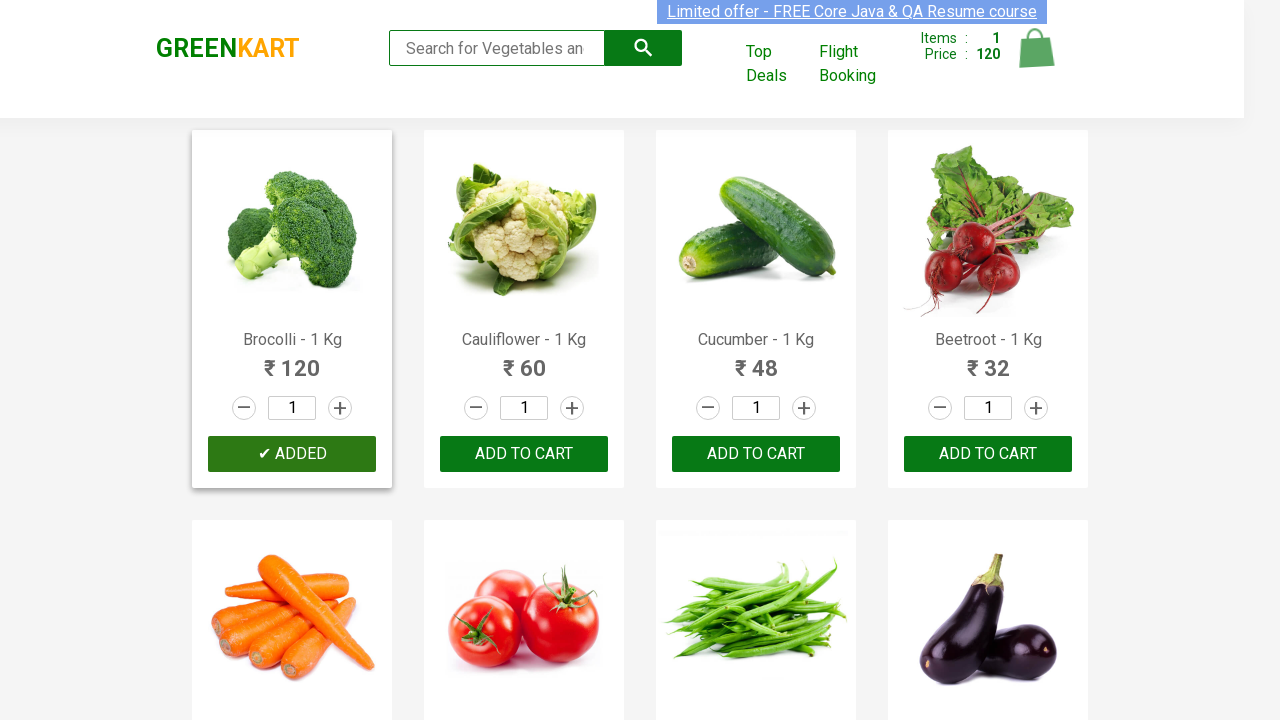

Added 'Cucumber' to cart at (756, 454) on div.product-action button >> nth=2
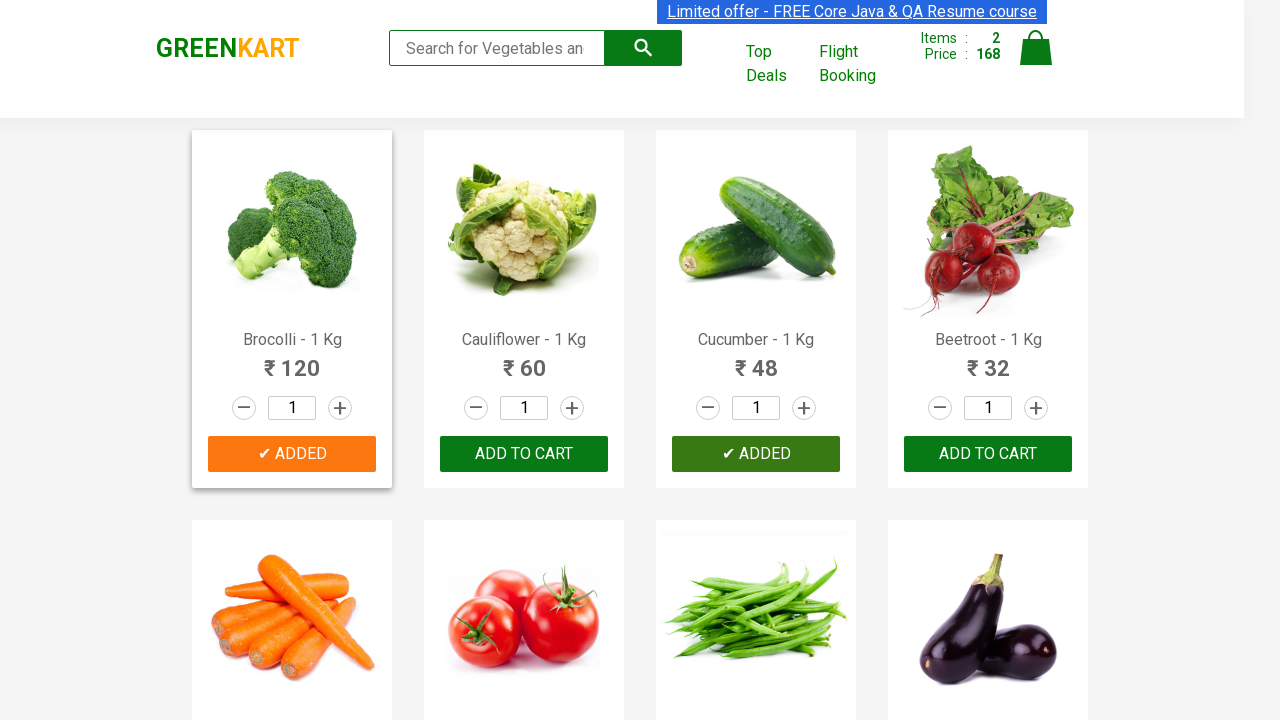

Added 'Tomato' to cart at (524, 360) on div.product-action button >> nth=5
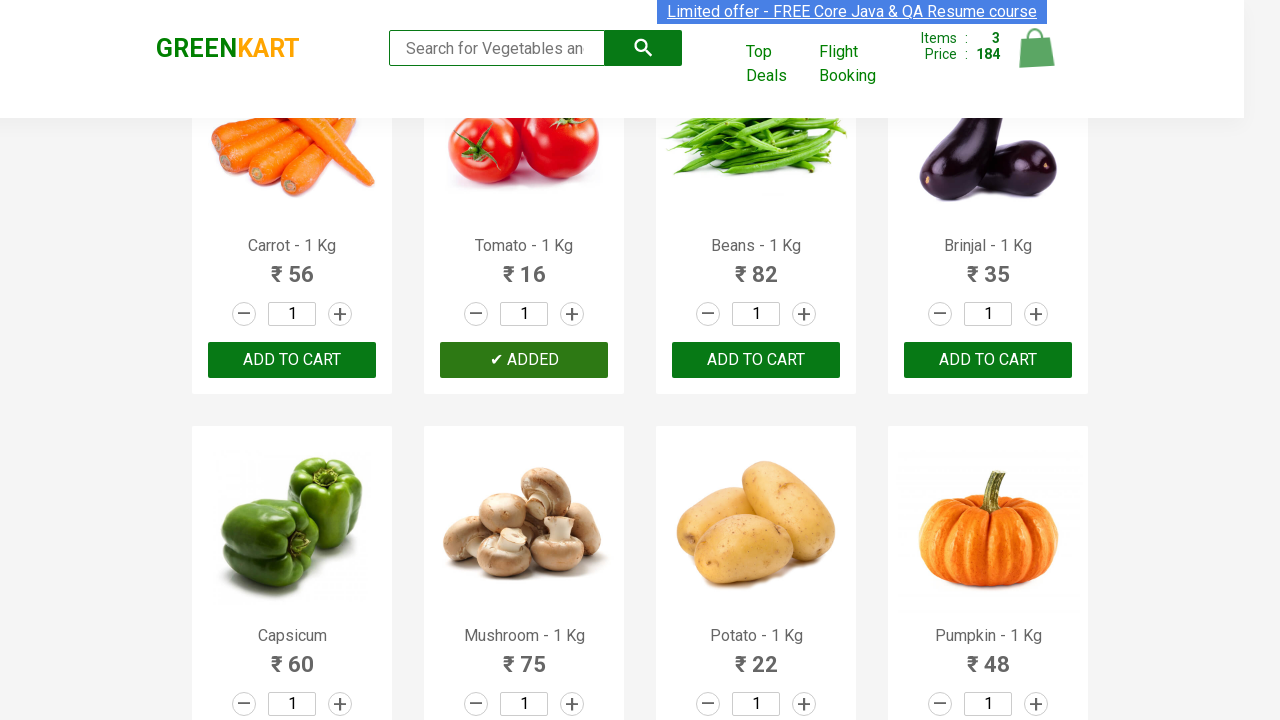

Waited for cart to update
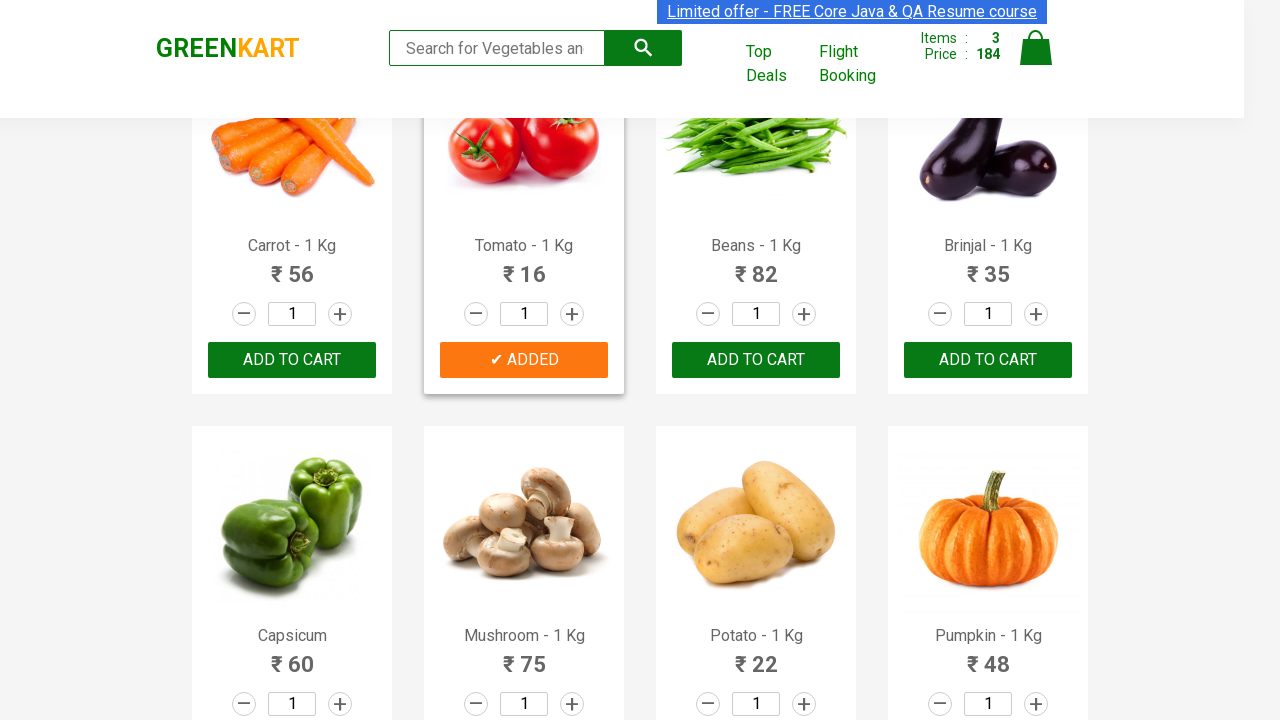

Clicked on cart icon at (1036, 59) on .cart-icon
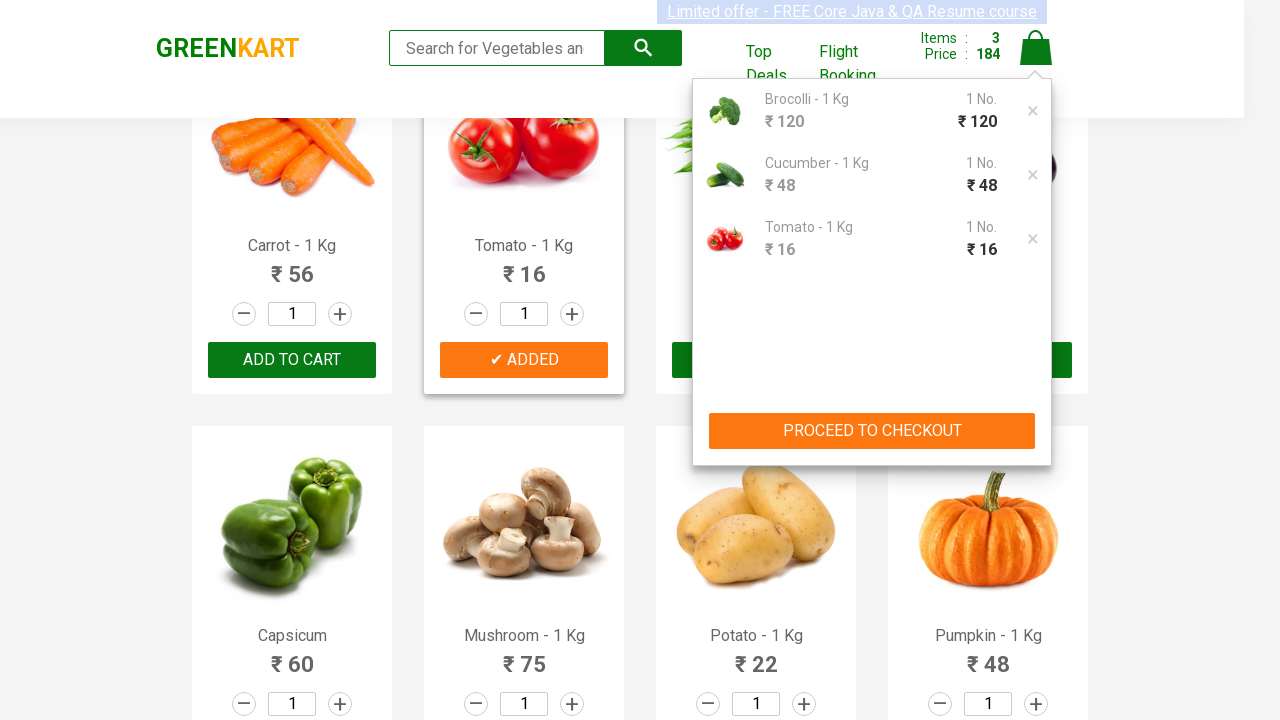

Clicked 'PROCEED TO CHECKOUT' button at (872, 431) on button:has-text('PROCEED TO CHECKOUT')
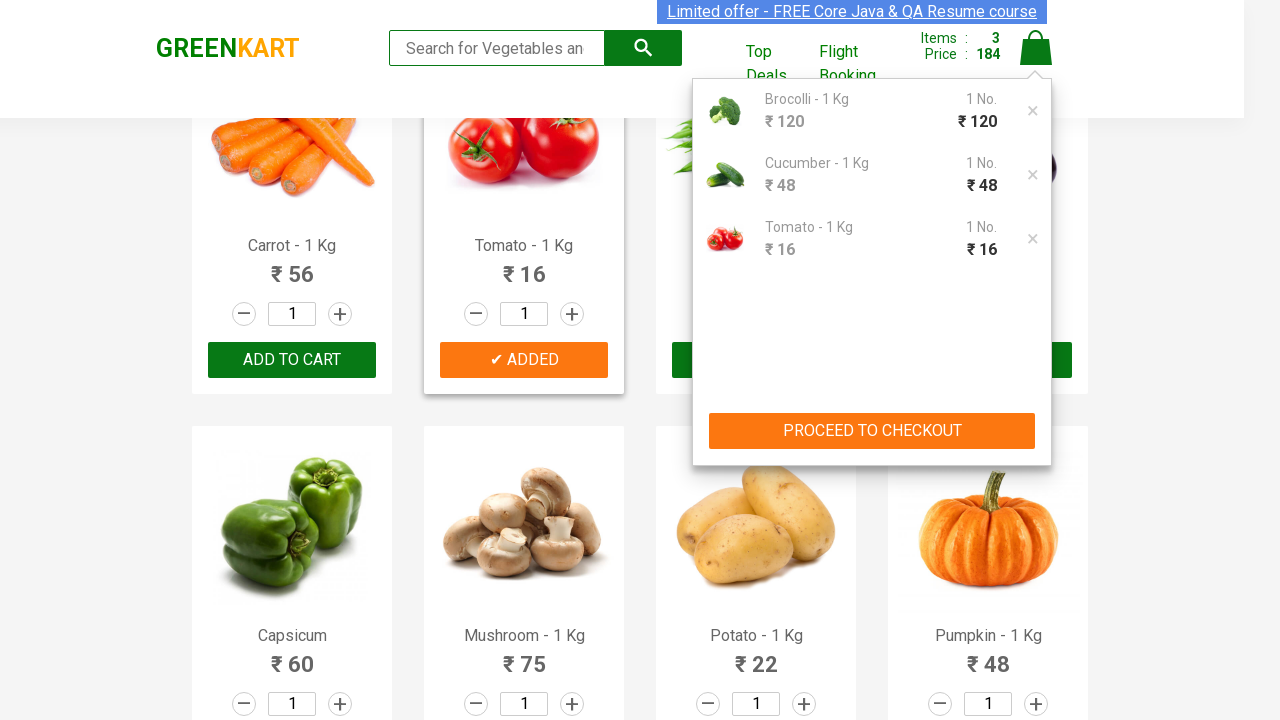

Entered promo code 'rahulshettyacademy' on input.promoCode
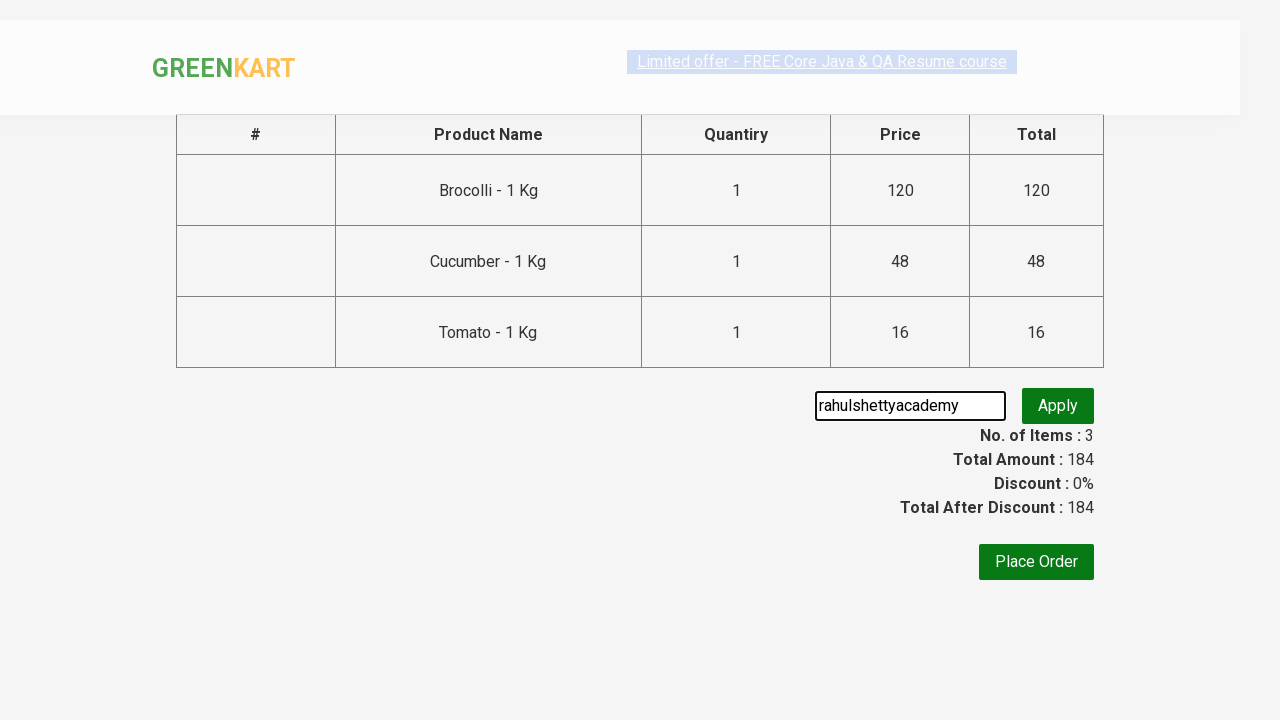

Clicked 'Apply' button to apply promo code at (1058, 406) on button.promoBtn
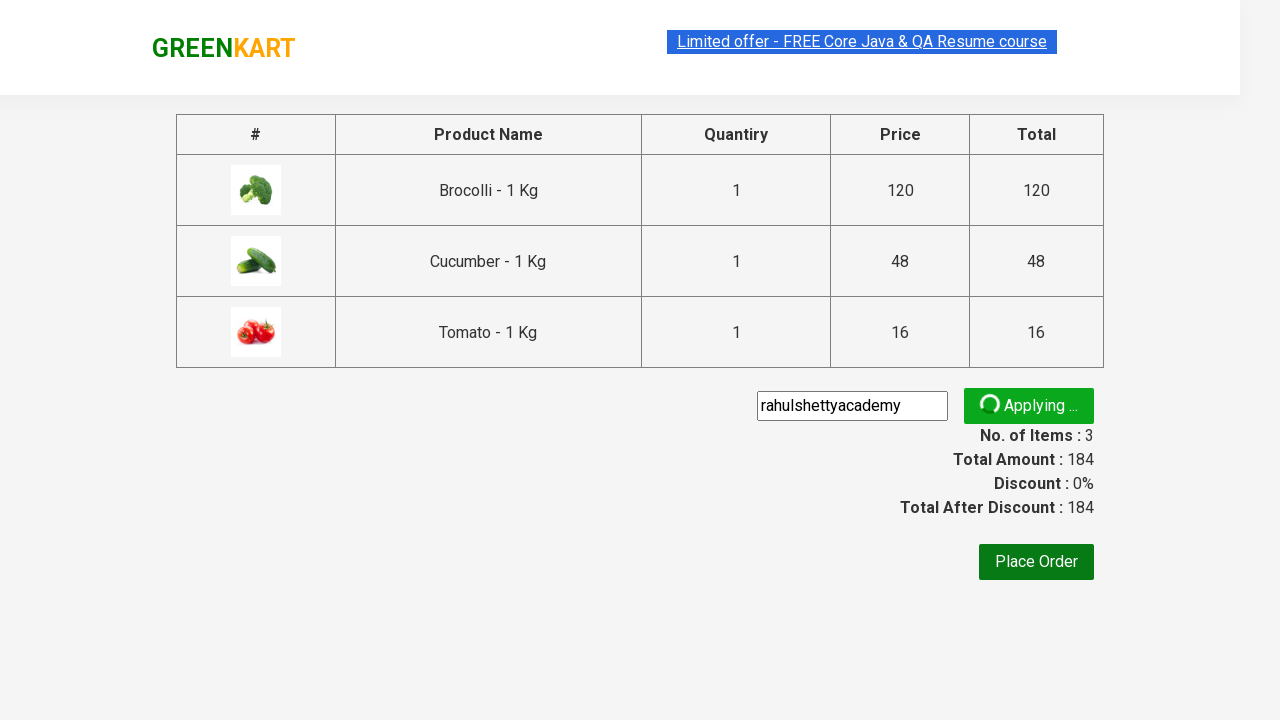

Promo information message appeared
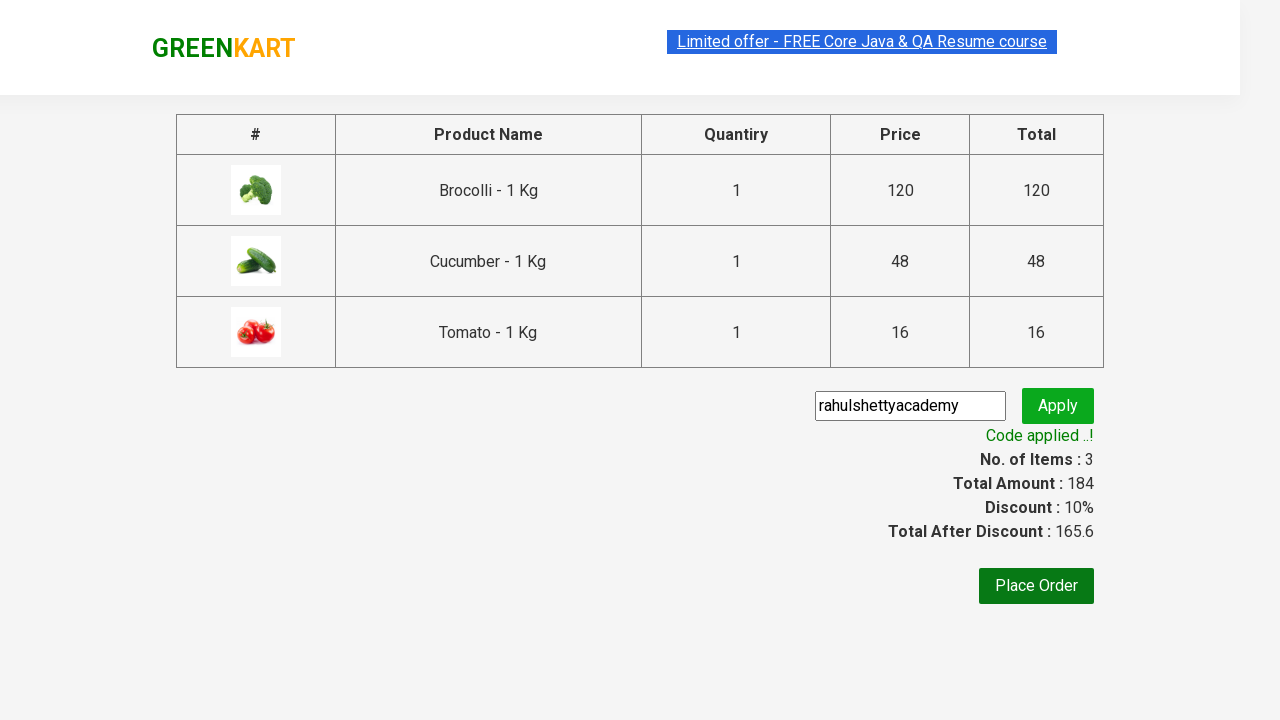

Verified promo code was successfully applied
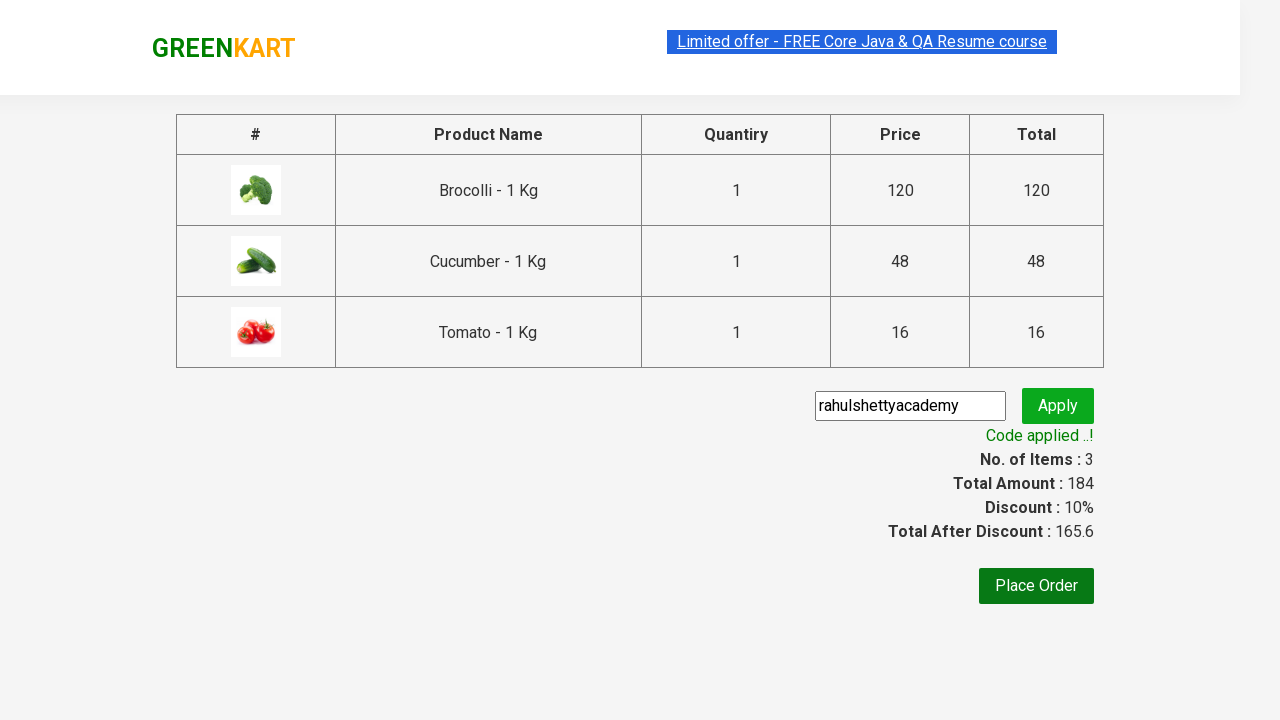

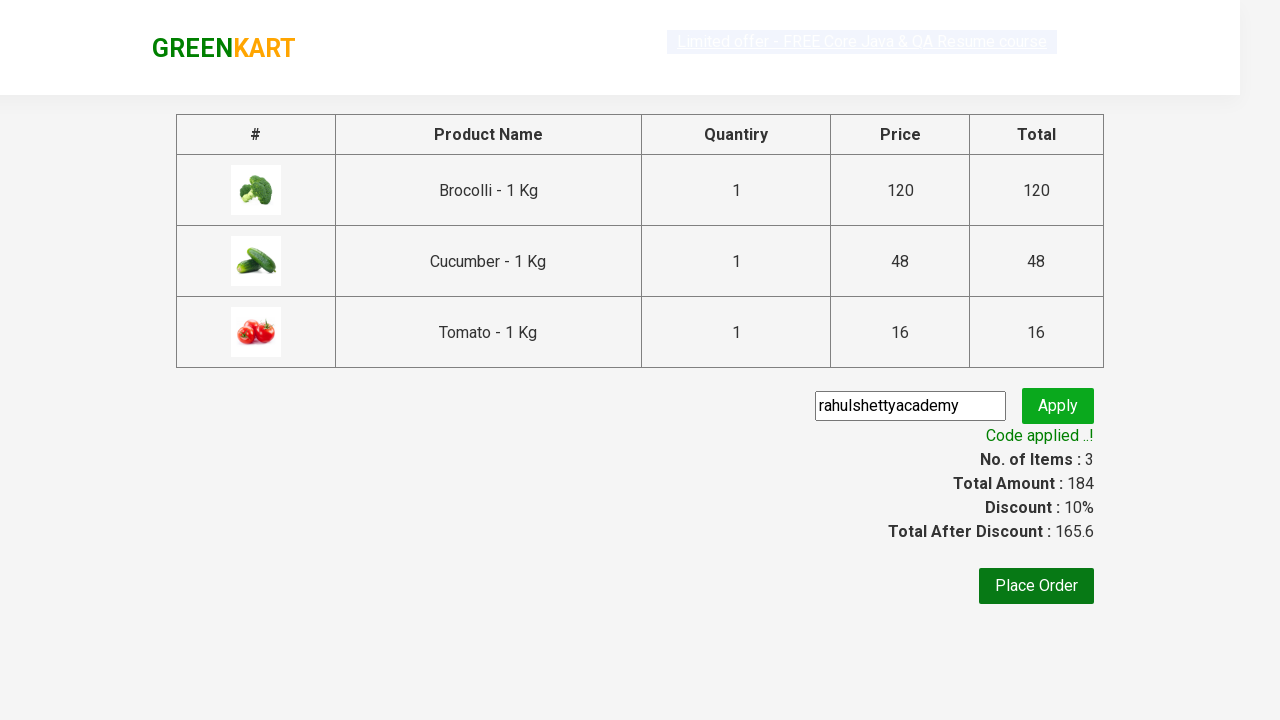